Verifies that the h1 heading "Active advisories" is visible on the active advisories page

Starting URL: https://bcparks.ca/active-advisories/

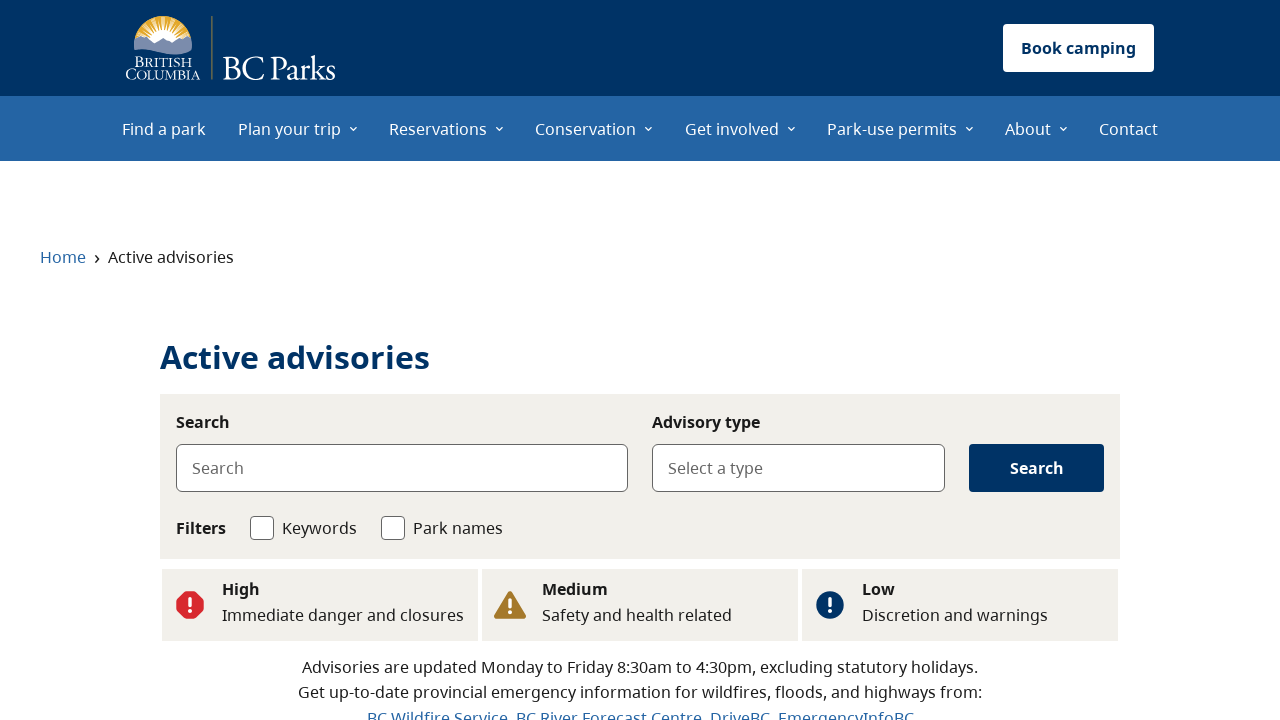

Navigated to active advisories page
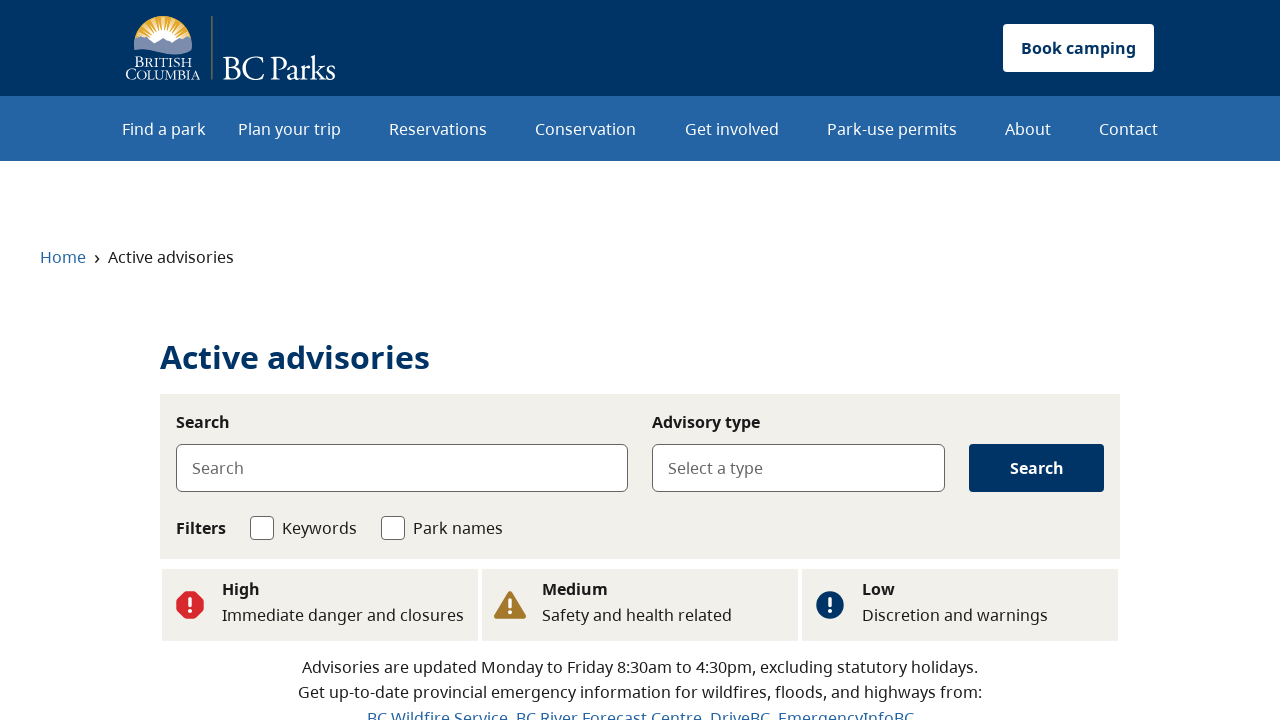

Page fully loaded (networkidle state reached)
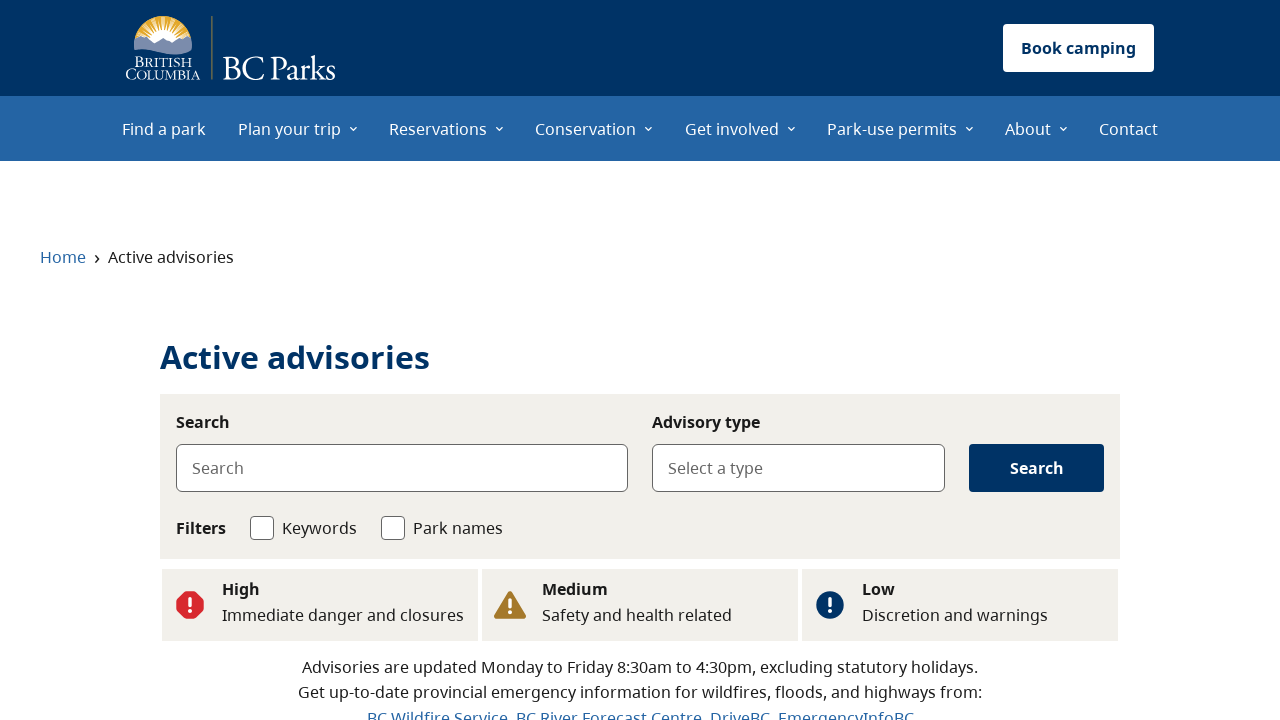

Verified h1 heading 'Active advisories' is visible
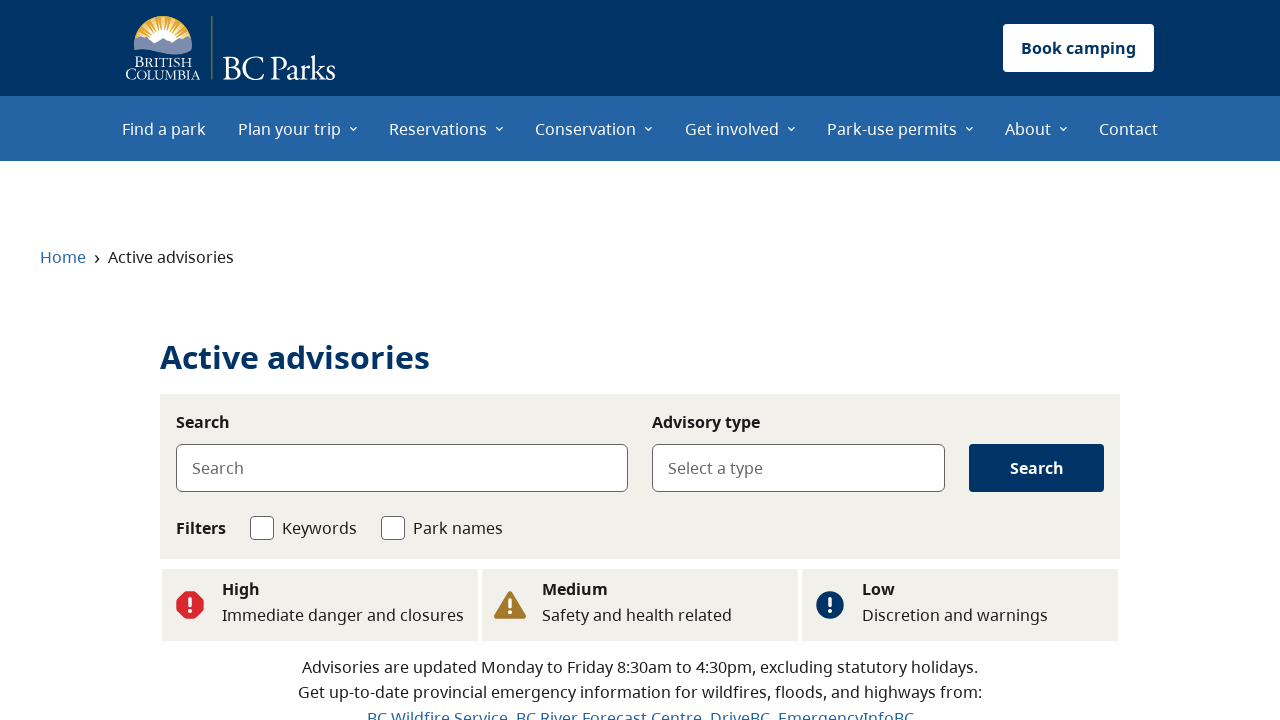

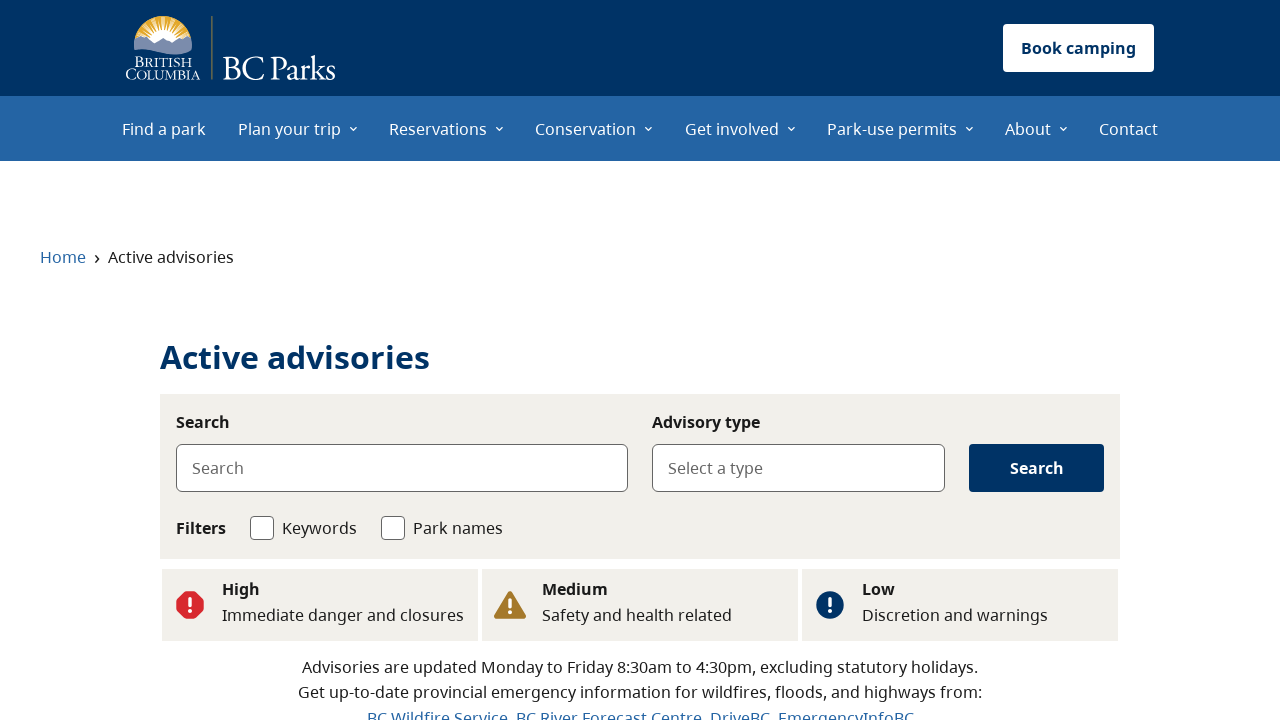